Tests dynamic loading by clicking on an element that appears after page load

Starting URL: http://the-internet.herokuapp.com/dynamic_loading/2

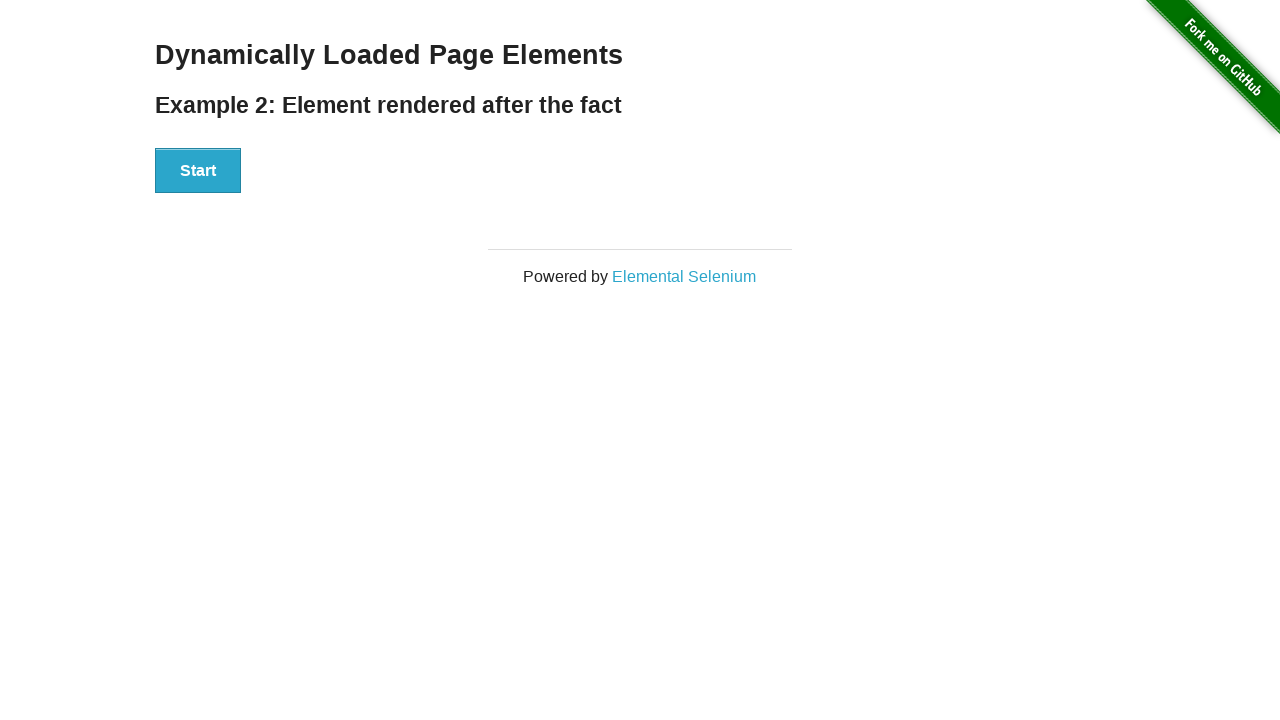

Clicked 'Start' button to trigger dynamic loading at (198, 171) on button:has-text('Start')
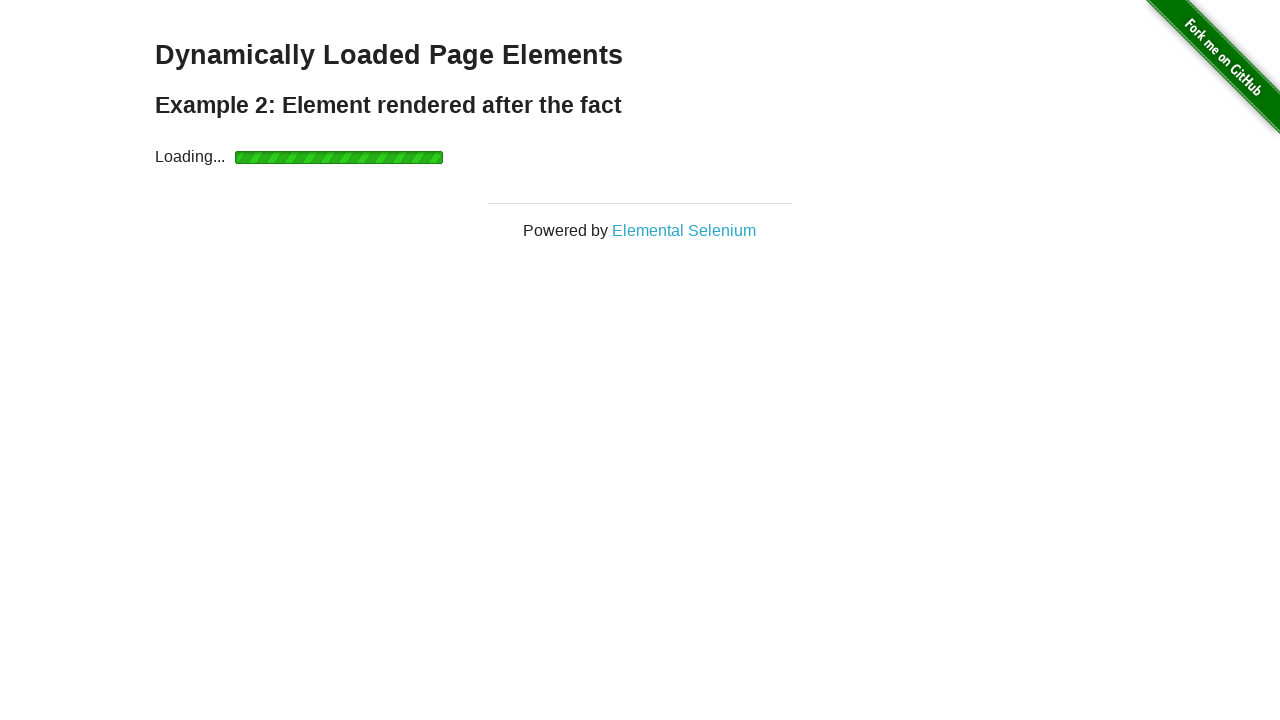

Waited for dynamically loaded 'Hello World!' element to appear
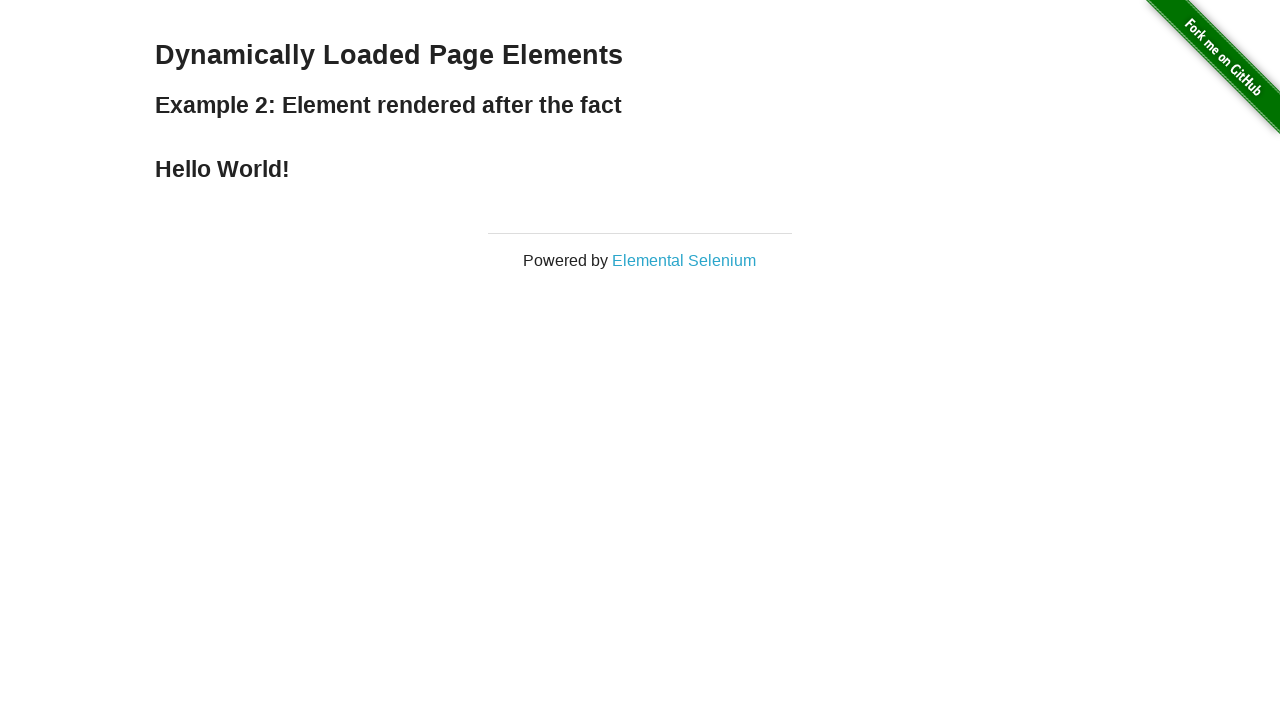

Clicked on the dynamically loaded 'Hello World!' element at (640, 169) on xpath=//div[@id='finish']/h4[text()='Hello World!']
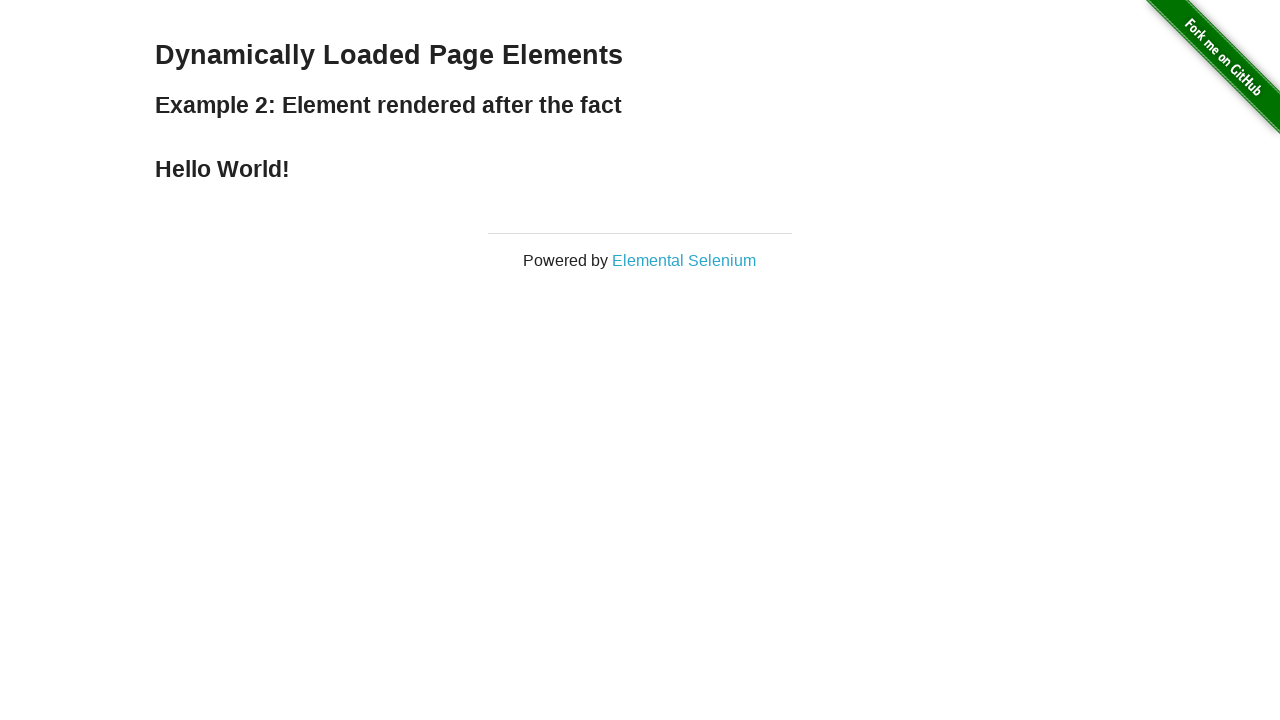

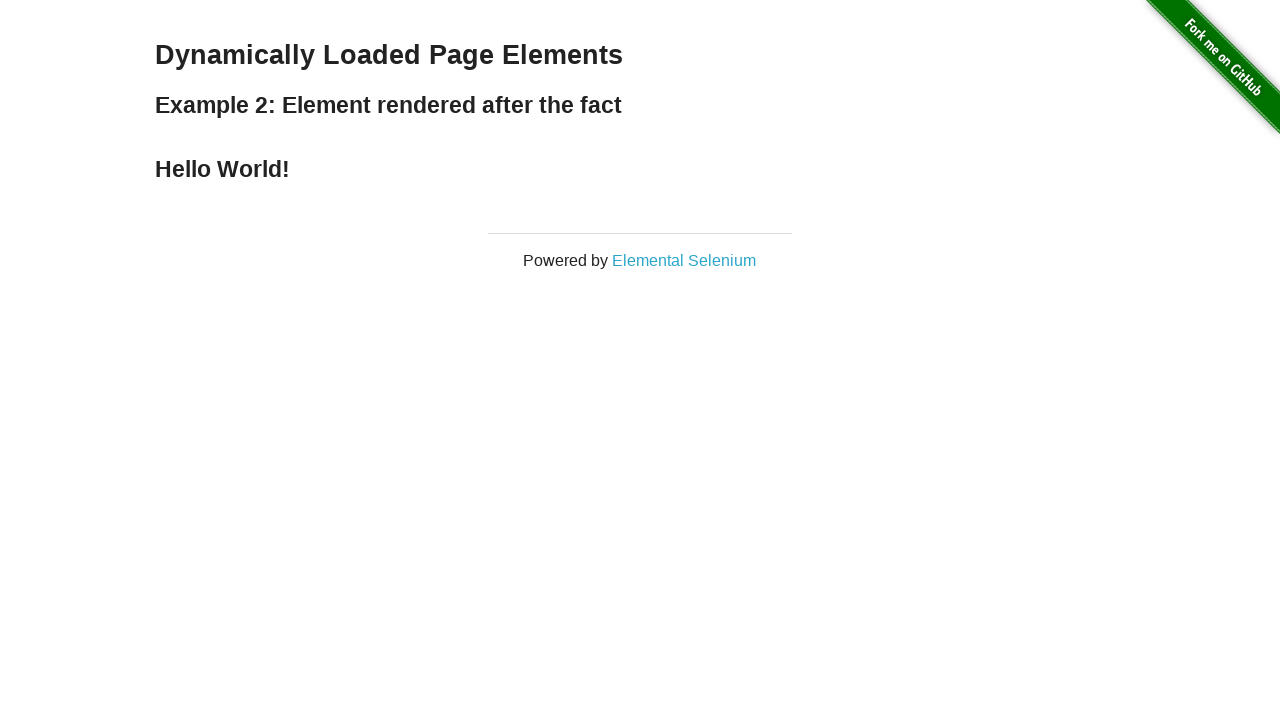